Tests checkbox functionality by checking the first checkbox and unchecking the second checkbox on a practice page.

Starting URL: https://practice.cydeo.com/checkboxes

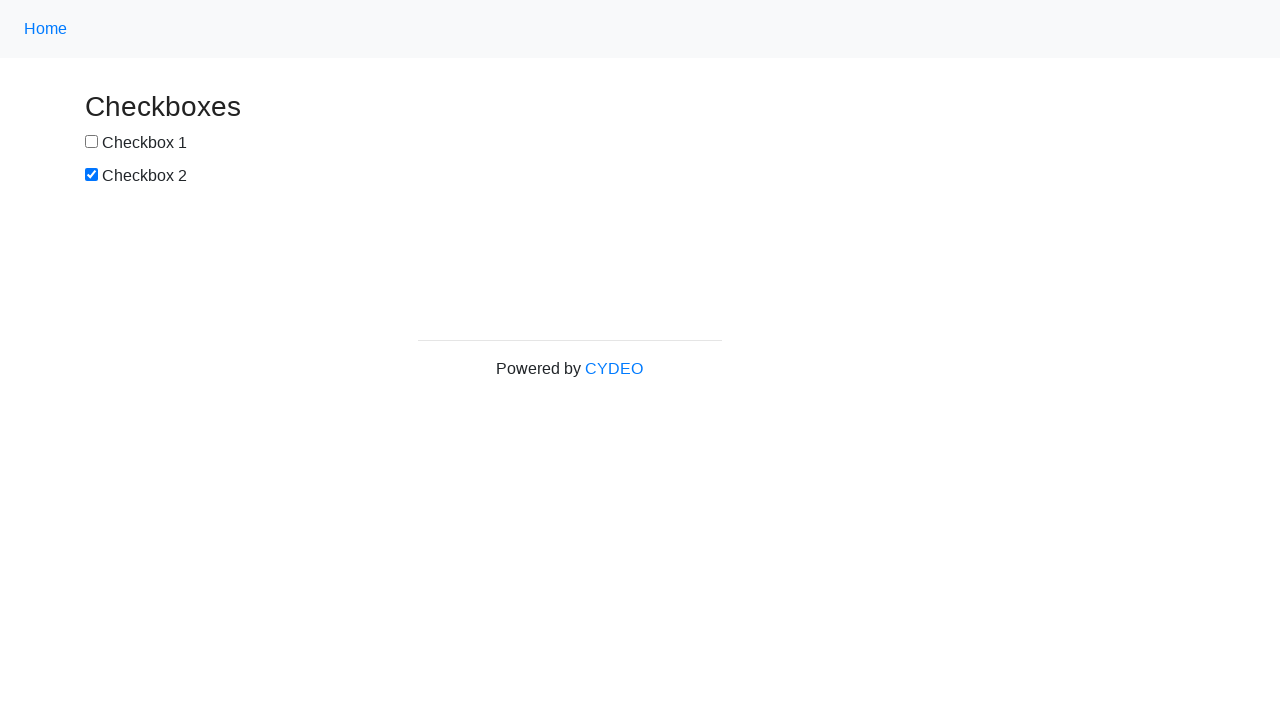

Located first checkbox with id 'box1'
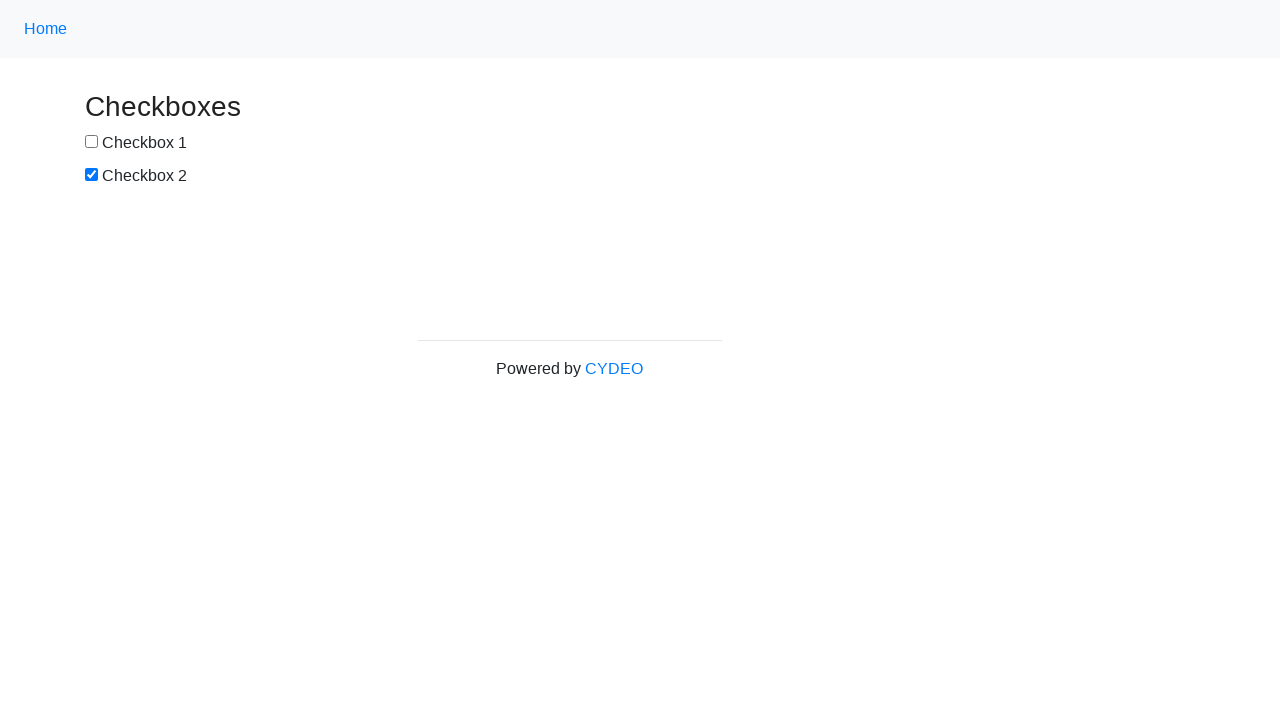

Checked the first checkbox at (92, 142) on xpath=//input[@id="box1"]
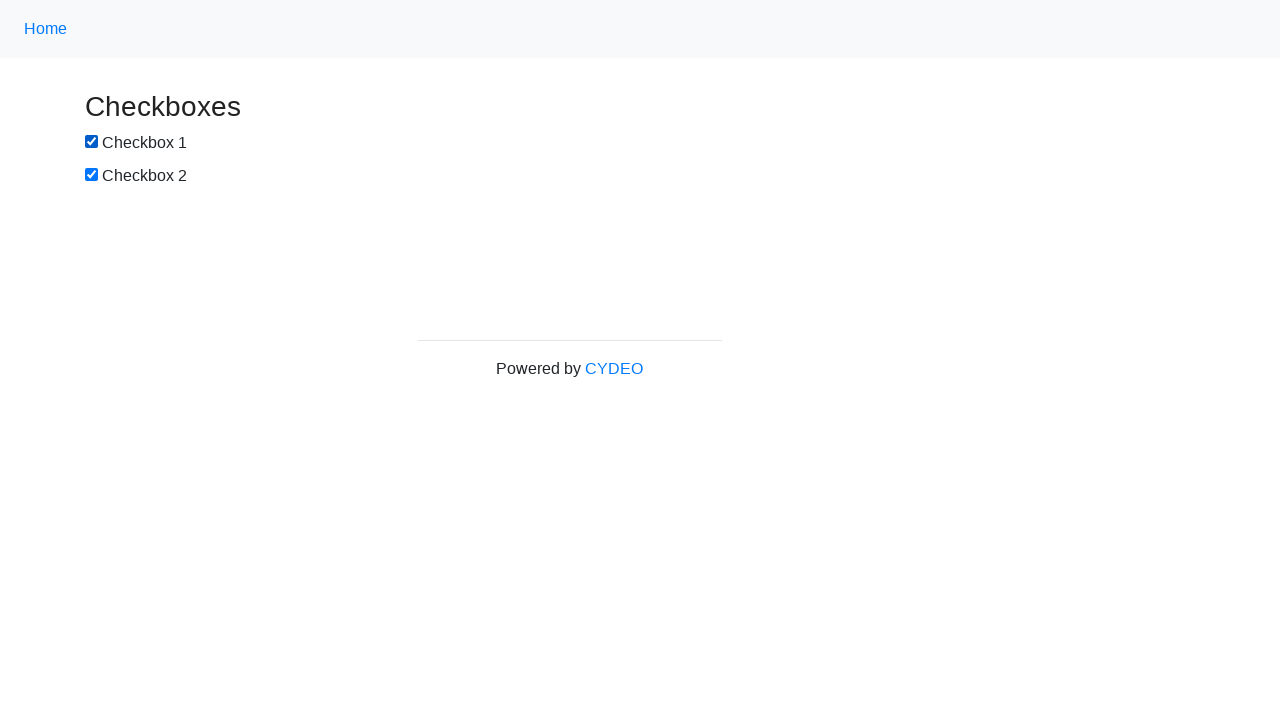

Located second checkbox with id 'box2'
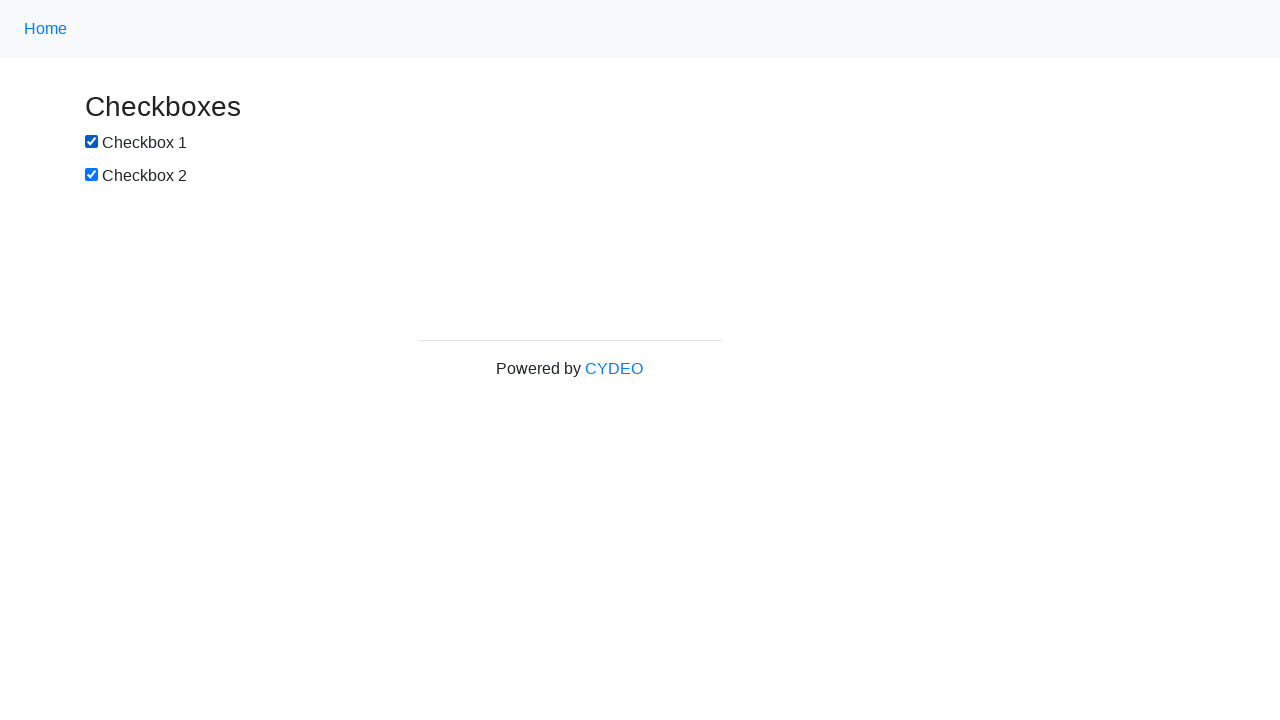

Unchecked the second checkbox at (92, 175) on xpath=//input[@id="box2"]
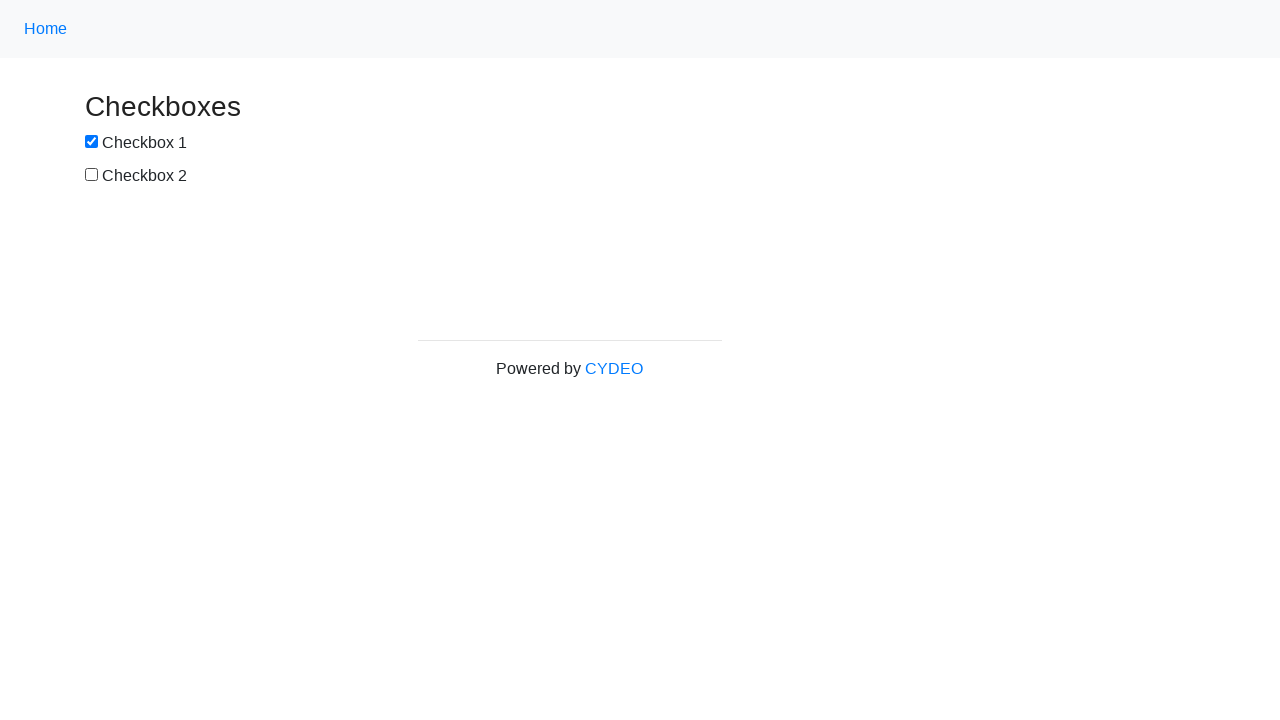

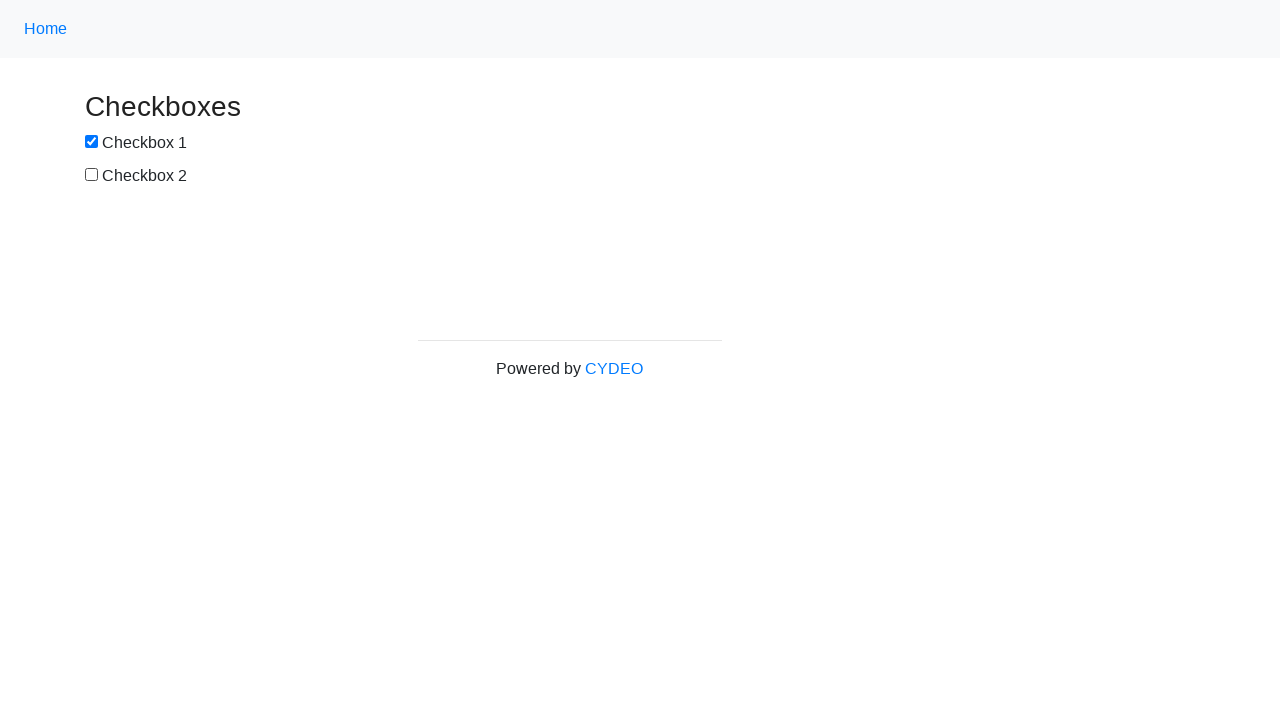